Tests the Add/Remove Elements functionality by clicking the 'Add Element' button 5 times to create delete buttons, then clicking each 'Delete' button to remove them, and finally verifying no delete buttons remain.

Starting URL: https://the-internet.herokuapp.com/

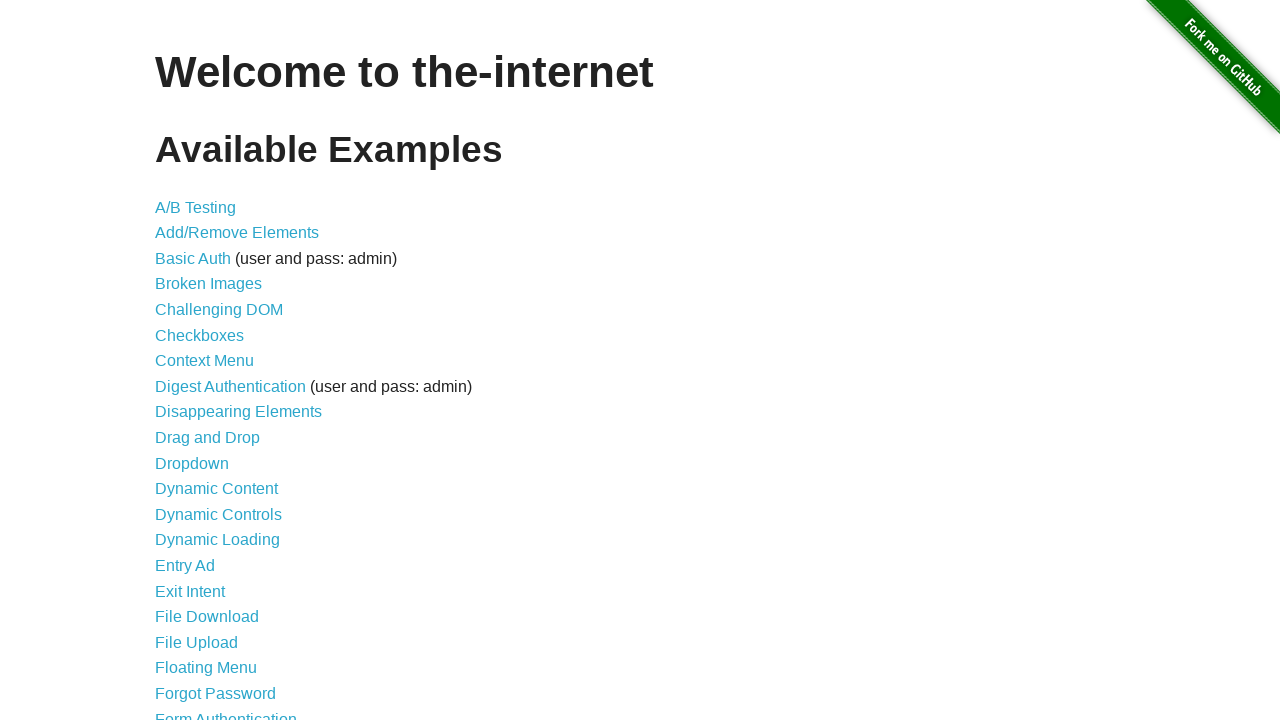

Clicked 'Add/Remove Elements' link to navigate to the test page at (237, 233) on internal:role=link[name="Add/Remove Elements"i]
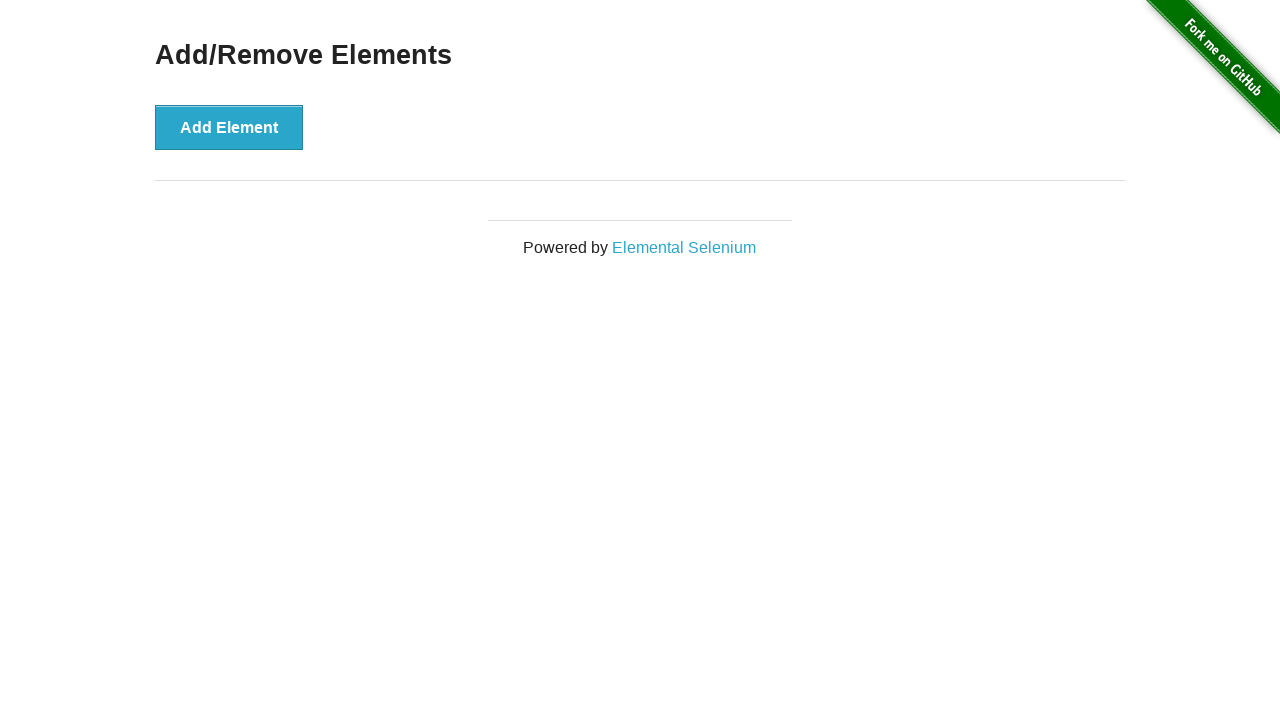

Clicked 'Add Element' button (iteration 1 of 5) at (229, 127) on internal:role=button[name="Add Element"i]
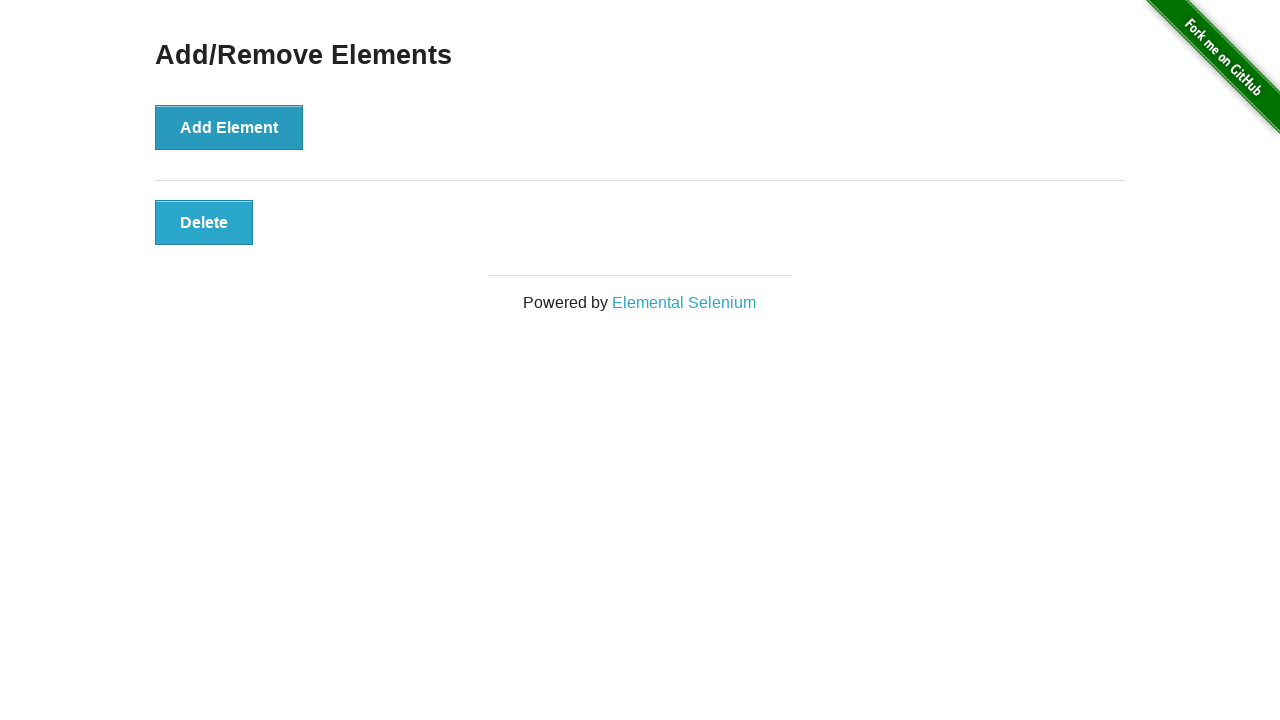

Clicked 'Add Element' button (iteration 2 of 5) at (229, 127) on internal:role=button[name="Add Element"i]
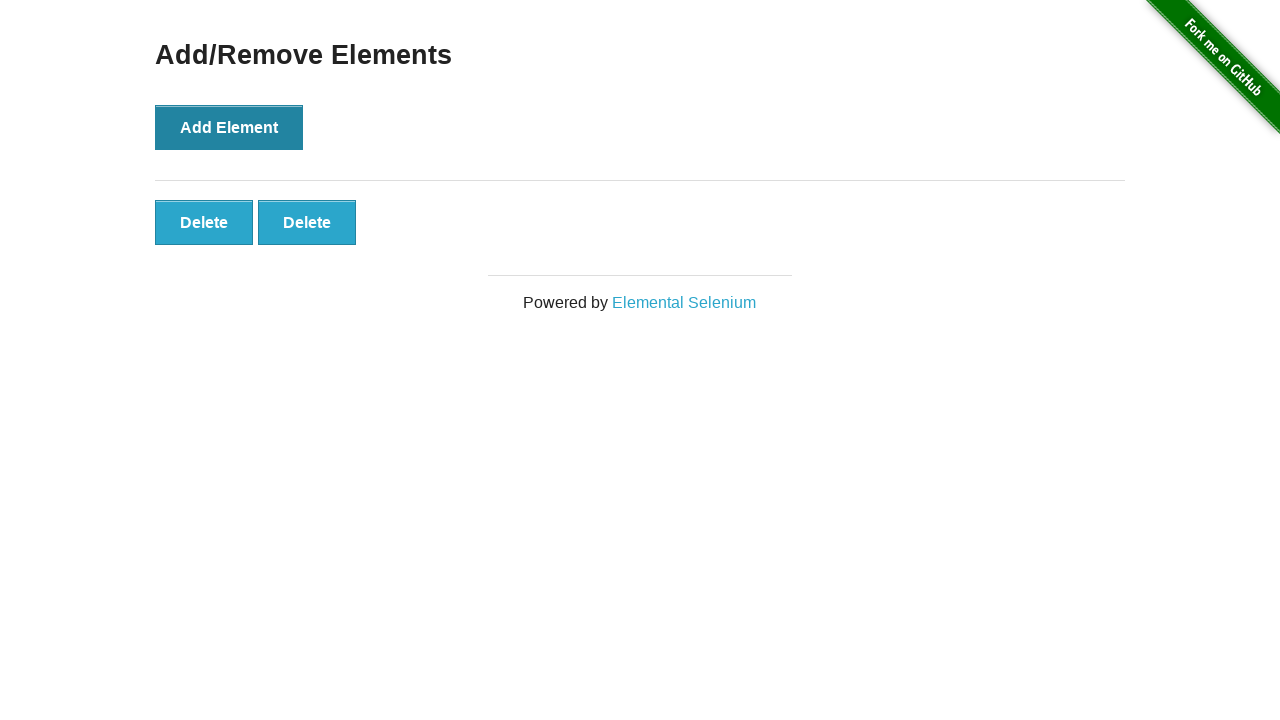

Clicked 'Add Element' button (iteration 3 of 5) at (229, 127) on internal:role=button[name="Add Element"i]
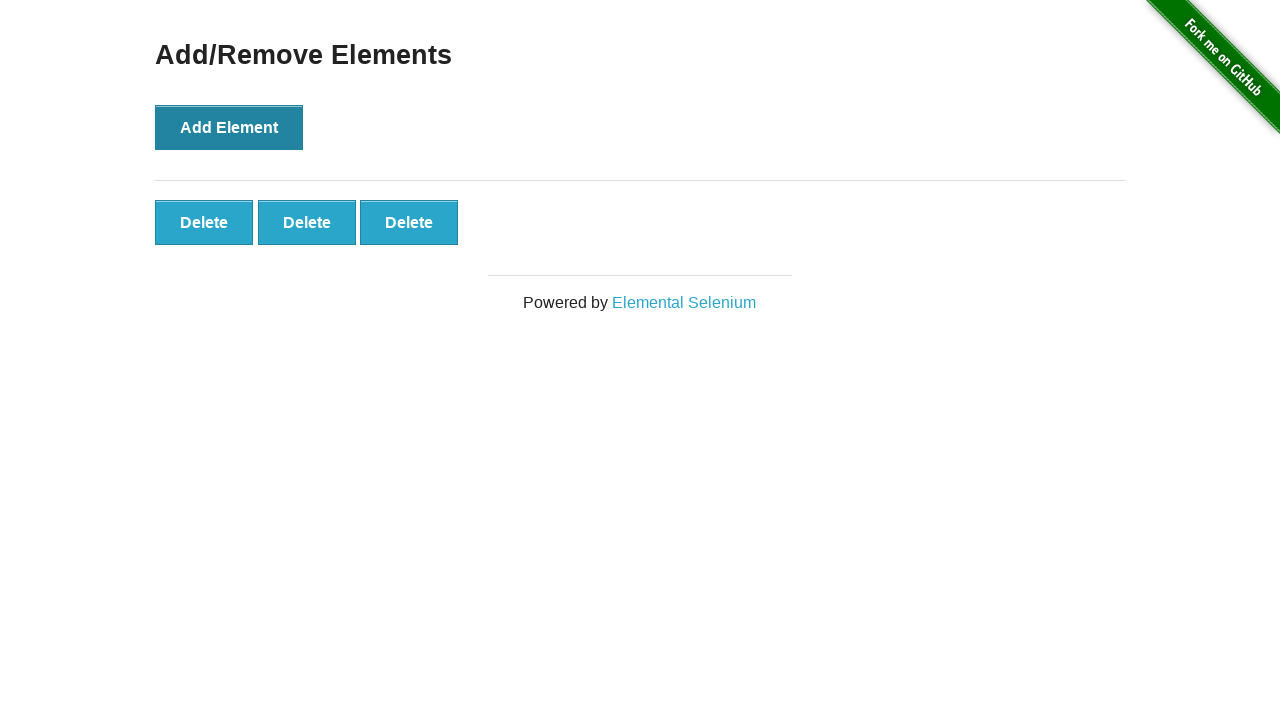

Clicked 'Add Element' button (iteration 4 of 5) at (229, 127) on internal:role=button[name="Add Element"i]
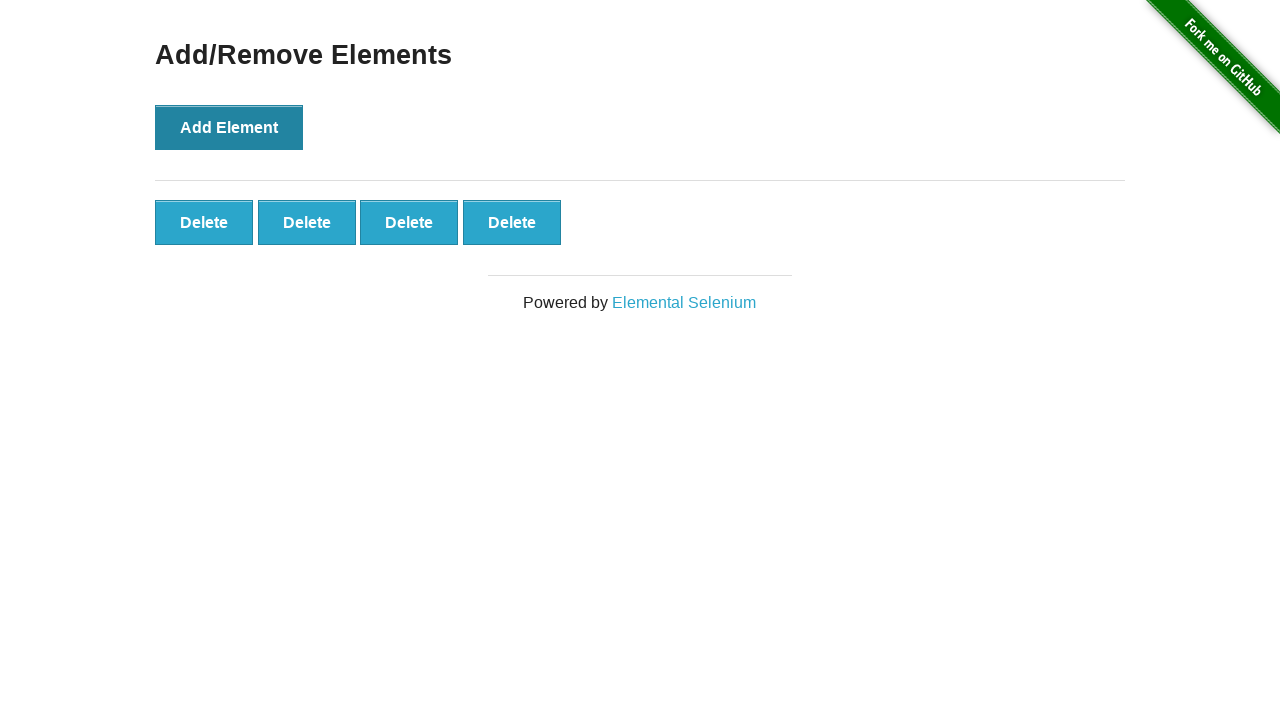

Clicked 'Add Element' button (iteration 5 of 5) at (229, 127) on internal:role=button[name="Add Element"i]
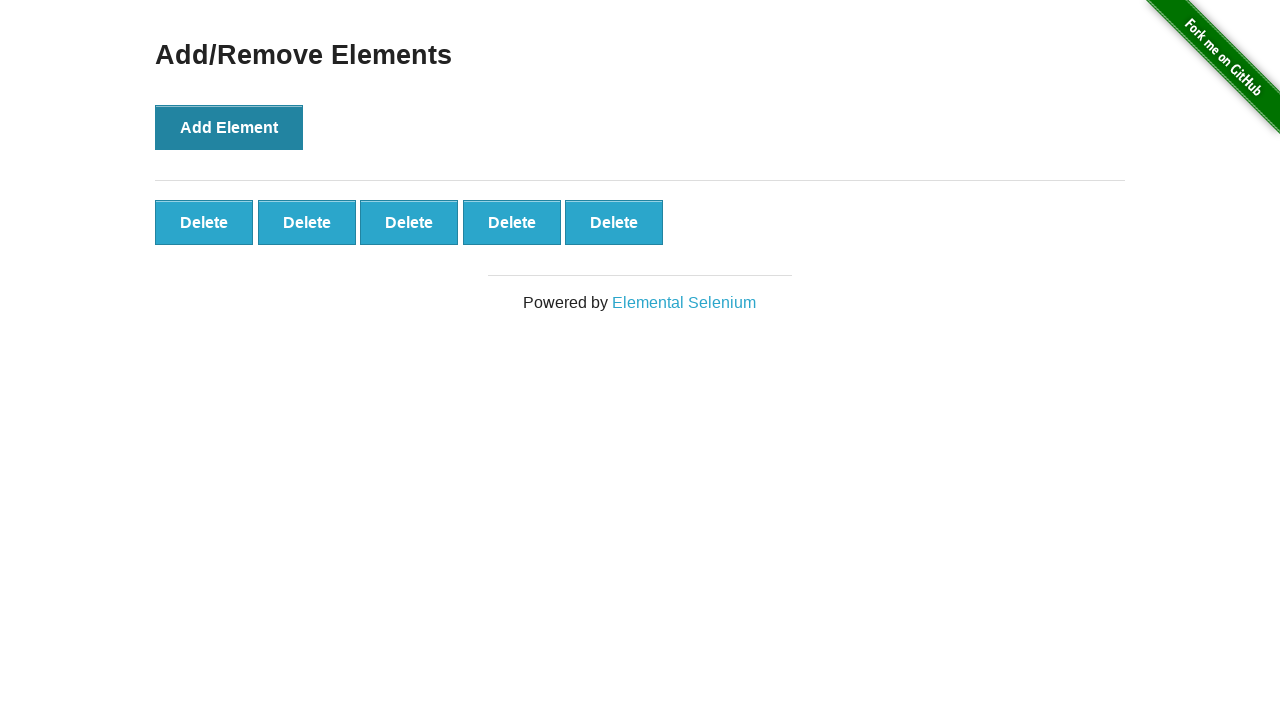

Clicked first 'Delete' button to remove an element (iteration 1 of 5) at (204, 222) on internal:role=button[name="Delete"i] >> nth=0
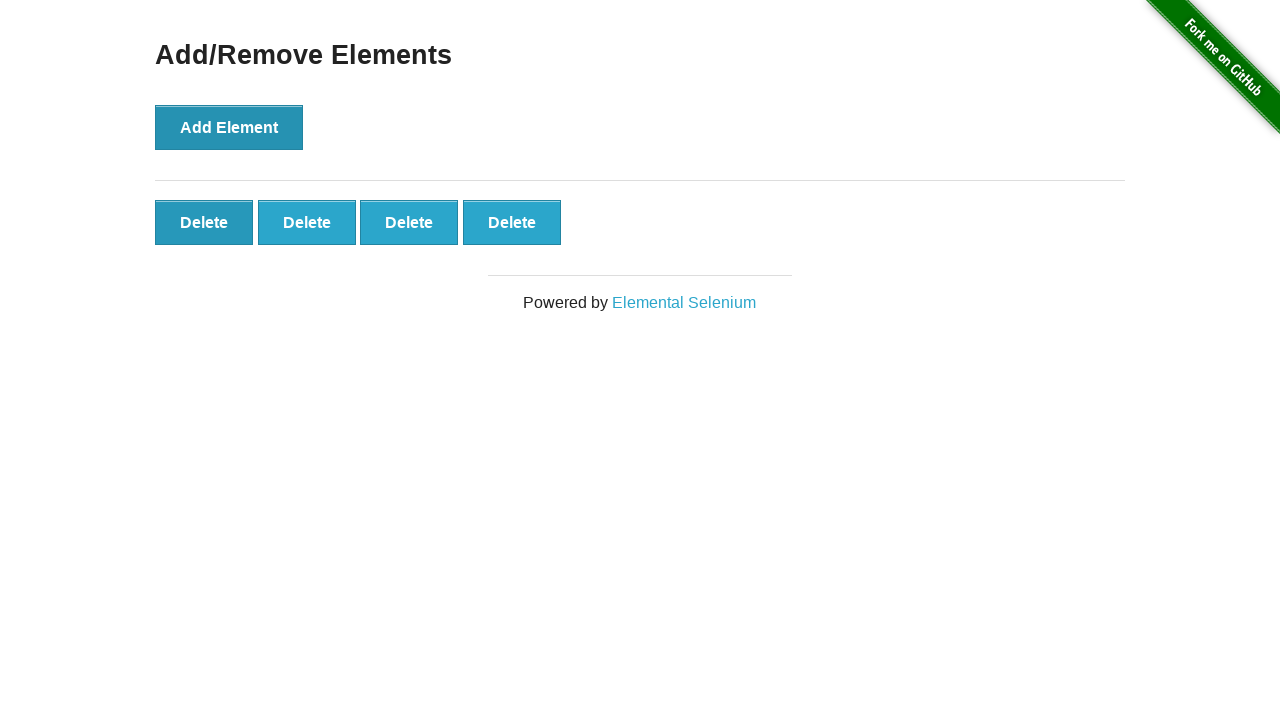

Clicked first 'Delete' button to remove an element (iteration 2 of 5) at (204, 222) on internal:role=button[name="Delete"i] >> nth=0
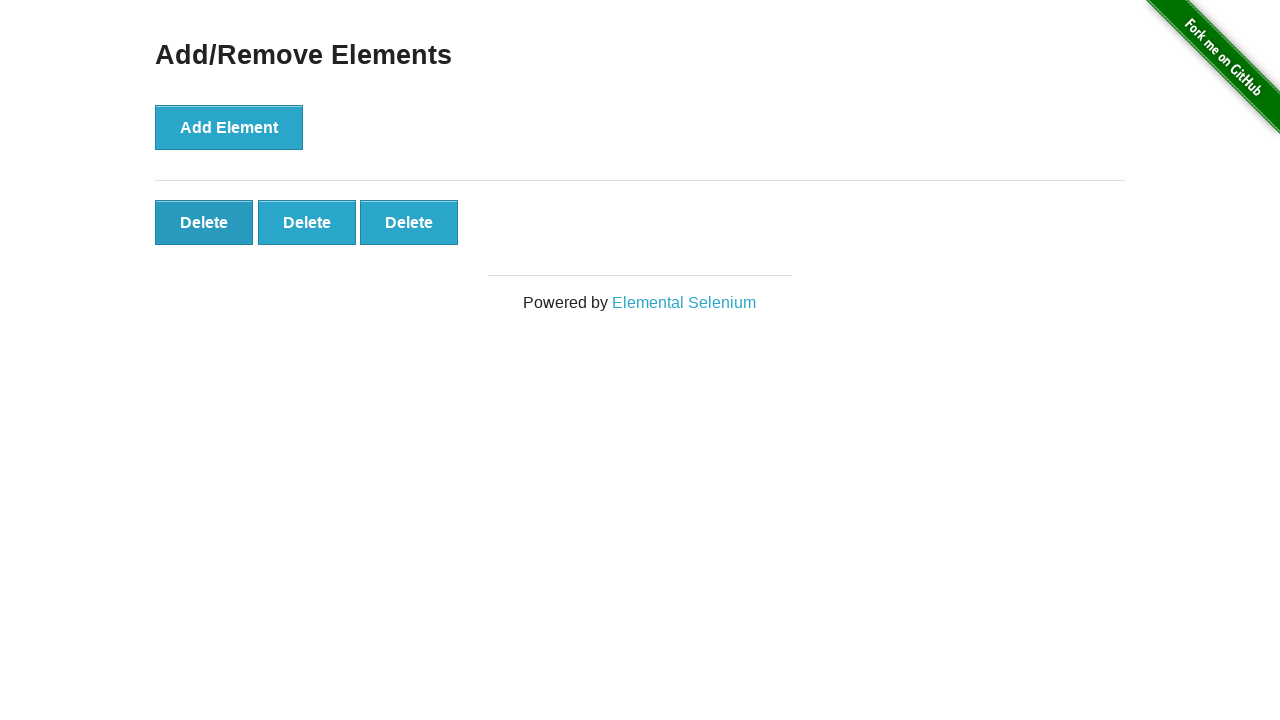

Clicked first 'Delete' button to remove an element (iteration 3 of 5) at (204, 222) on internal:role=button[name="Delete"i] >> nth=0
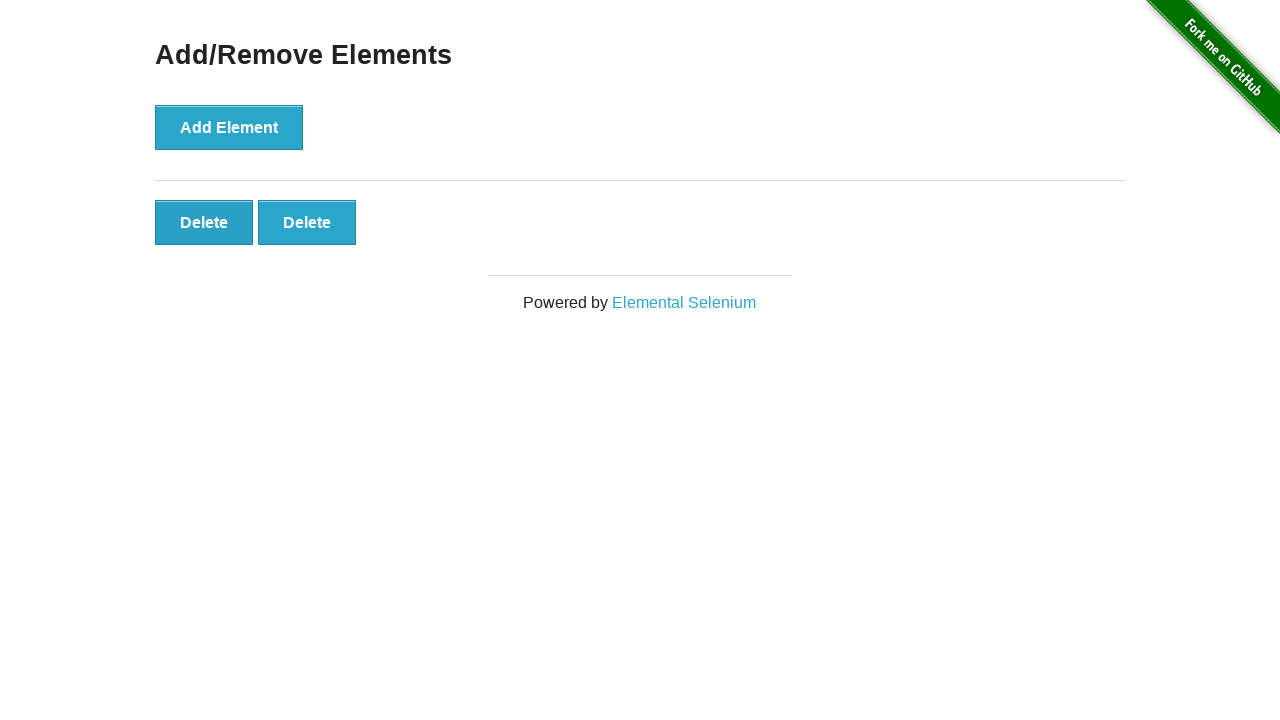

Clicked first 'Delete' button to remove an element (iteration 4 of 5) at (204, 222) on internal:role=button[name="Delete"i] >> nth=0
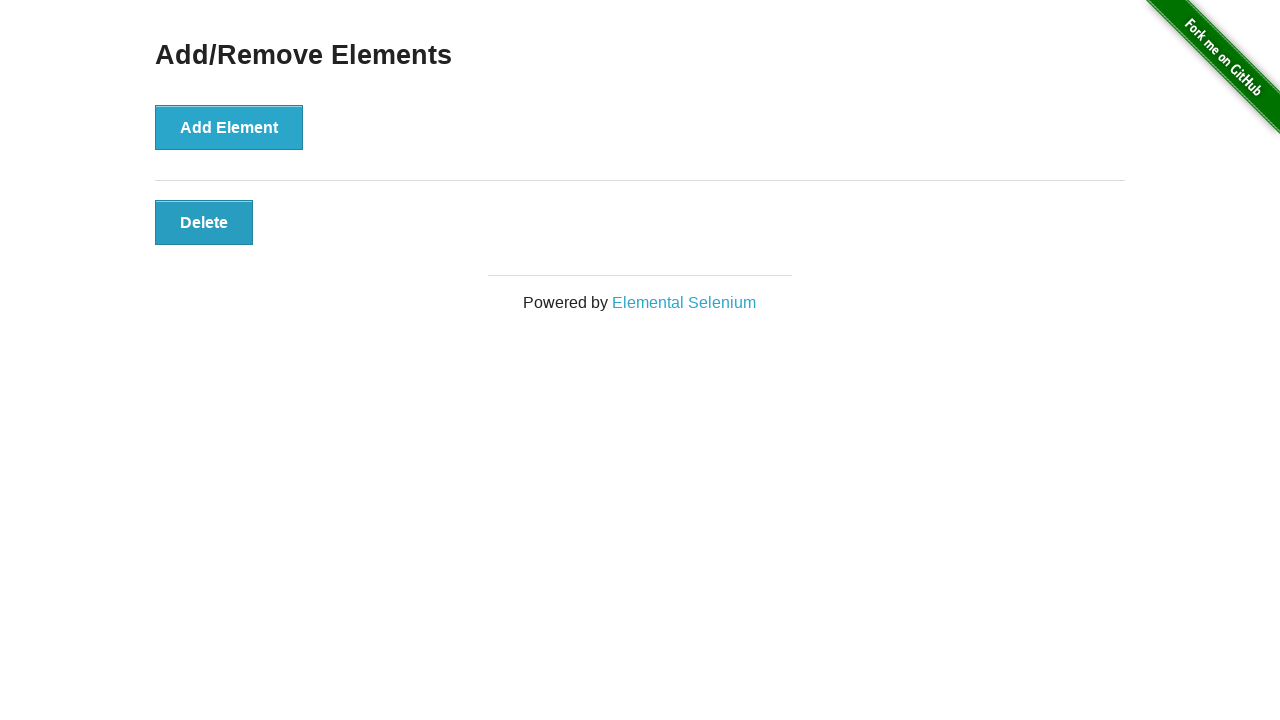

Clicked first 'Delete' button to remove an element (iteration 5 of 5) at (204, 222) on internal:role=button[name="Delete"i] >> nth=0
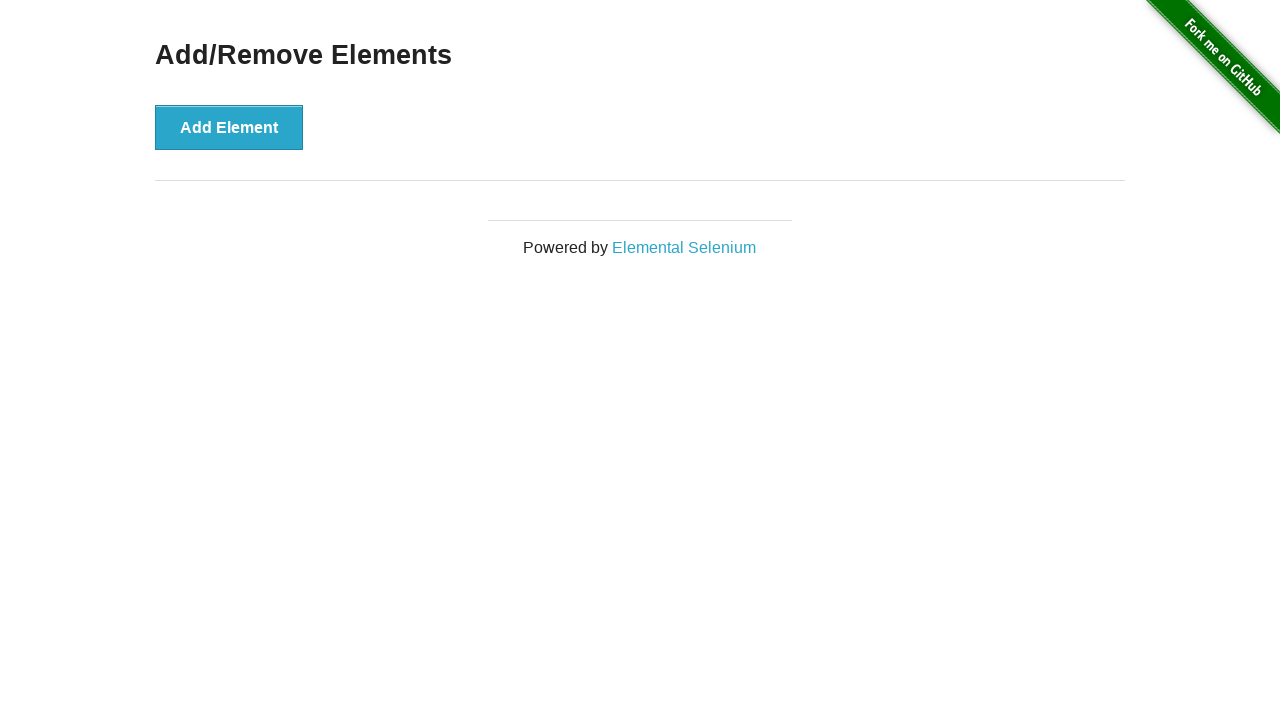

Verified that no 'Delete' buttons remain on the page
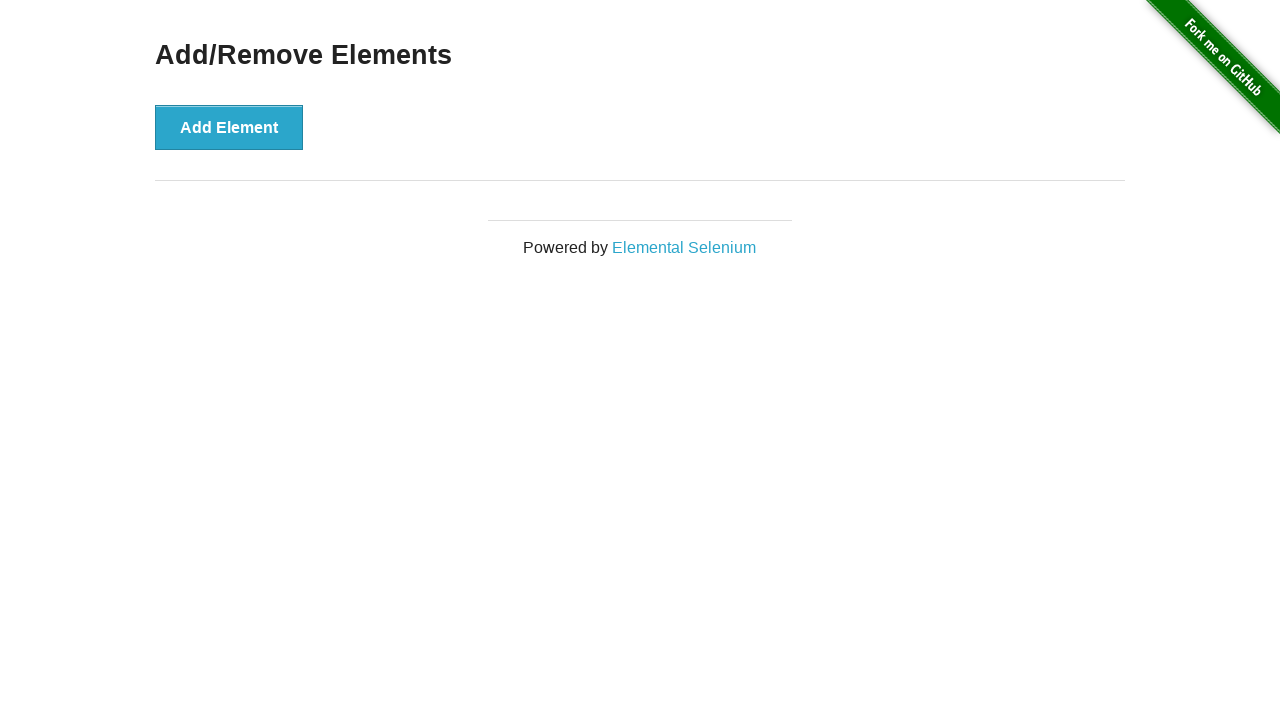

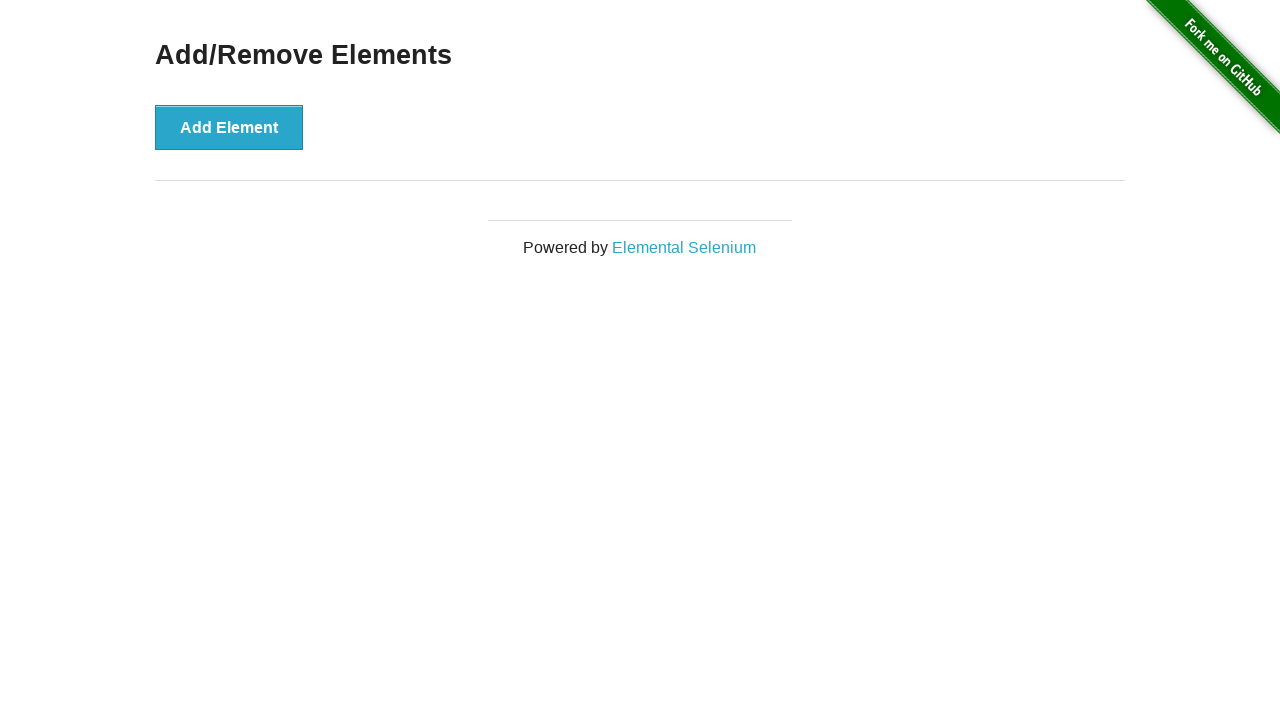